Tests the Remove button functionality by clicking it, waiting for the Add button to appear, and verifying the checkbox is no longer visible.

Starting URL: https://the-internet.herokuapp.com/dynamic_controls

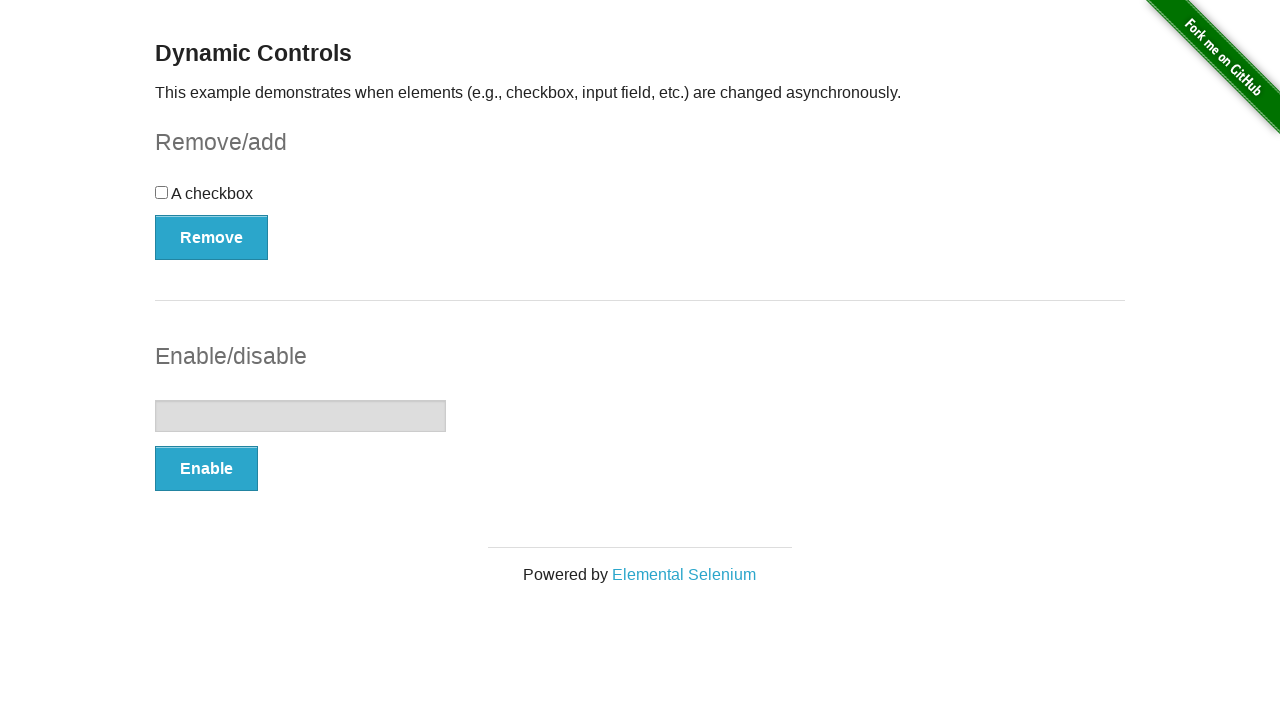

Clicked the Remove button at (212, 237) on internal:role=button[name="Remove"i]
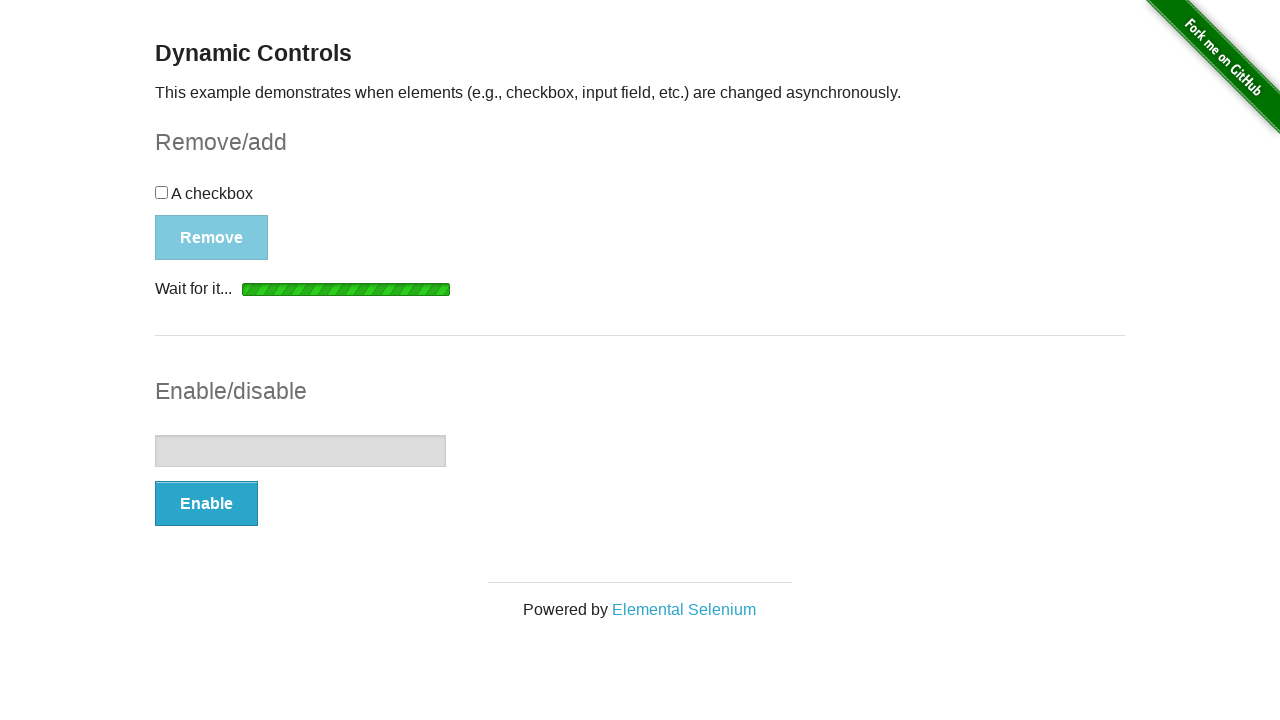

Waited for Add button to appear, indicating removal is complete
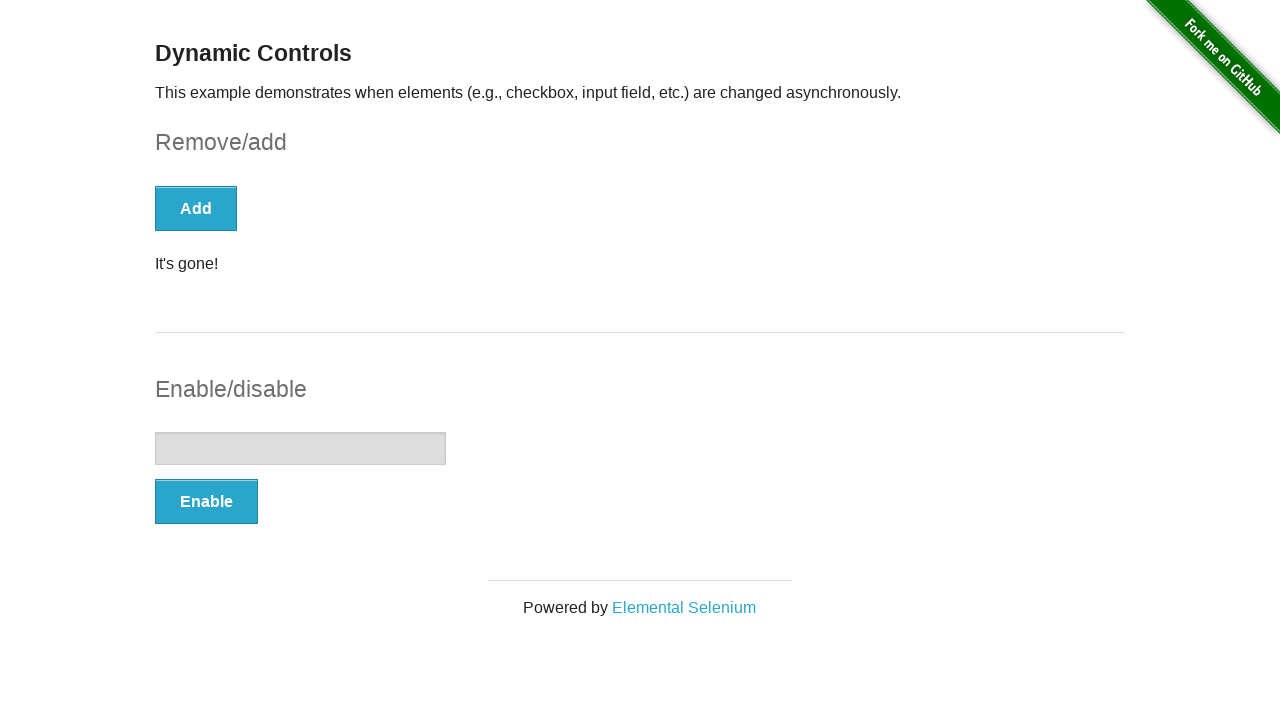

Checked if checkbox is visible
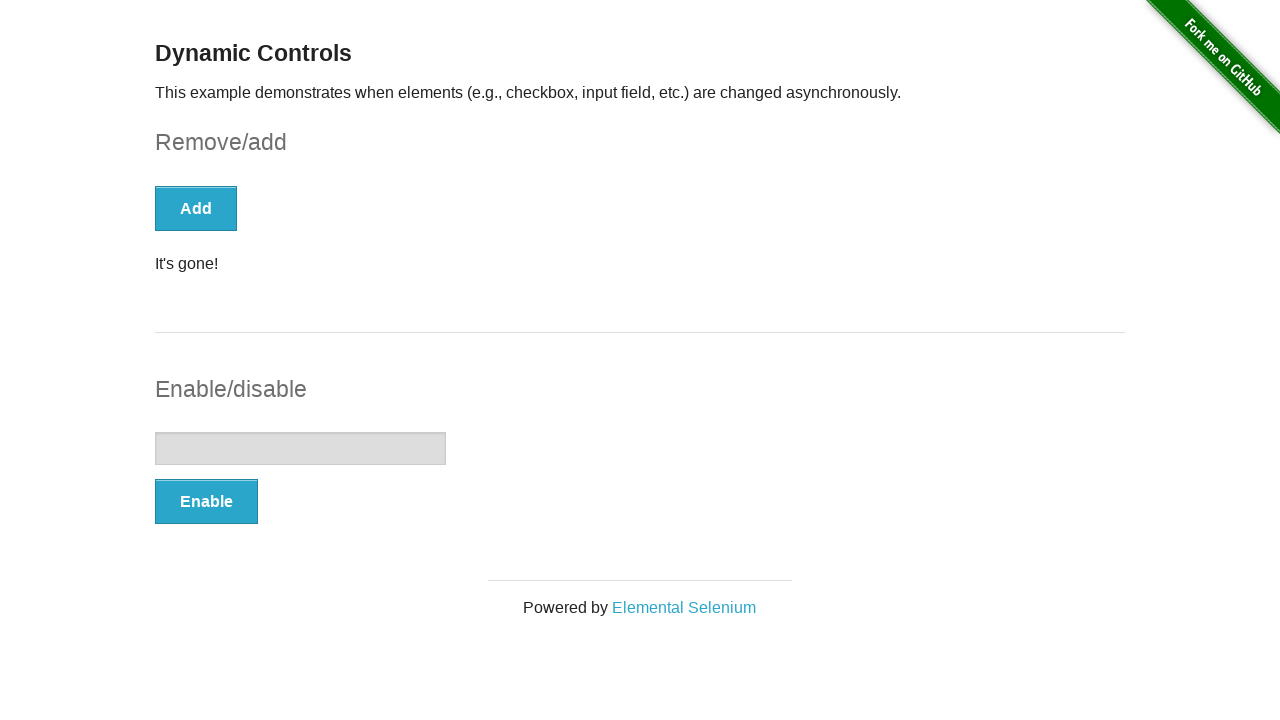

Verified checkbox is no longer visible
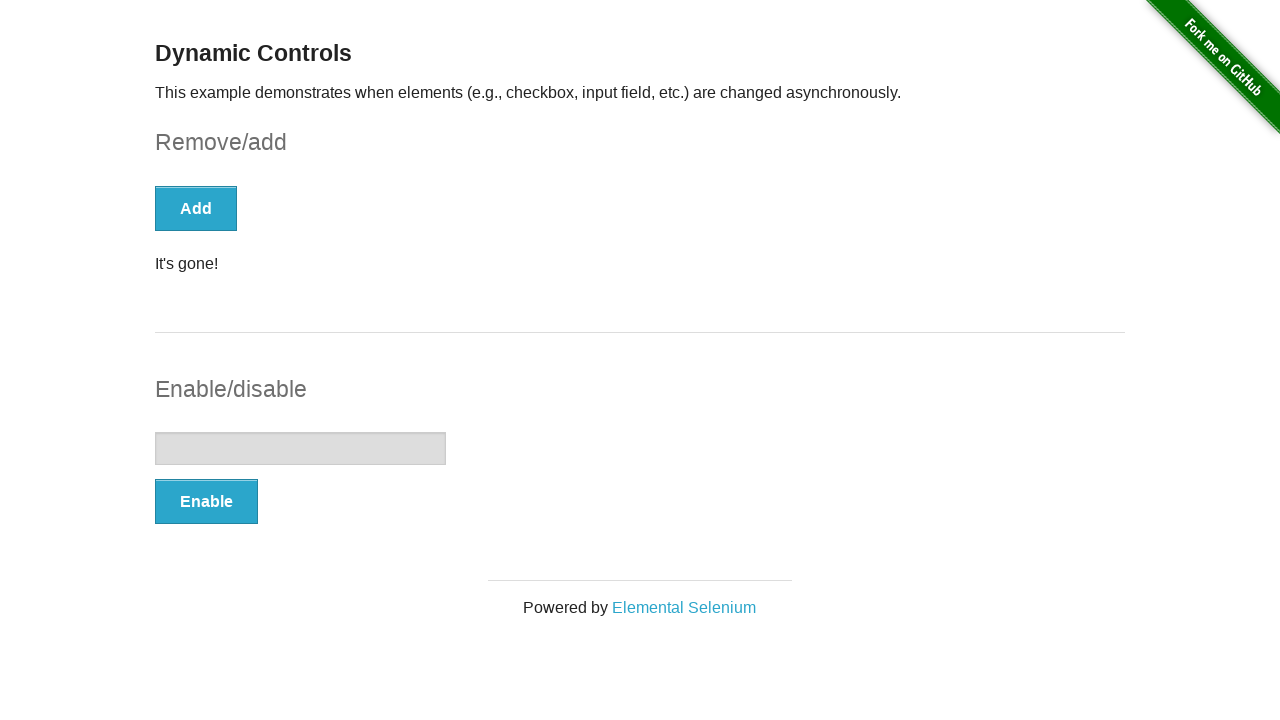

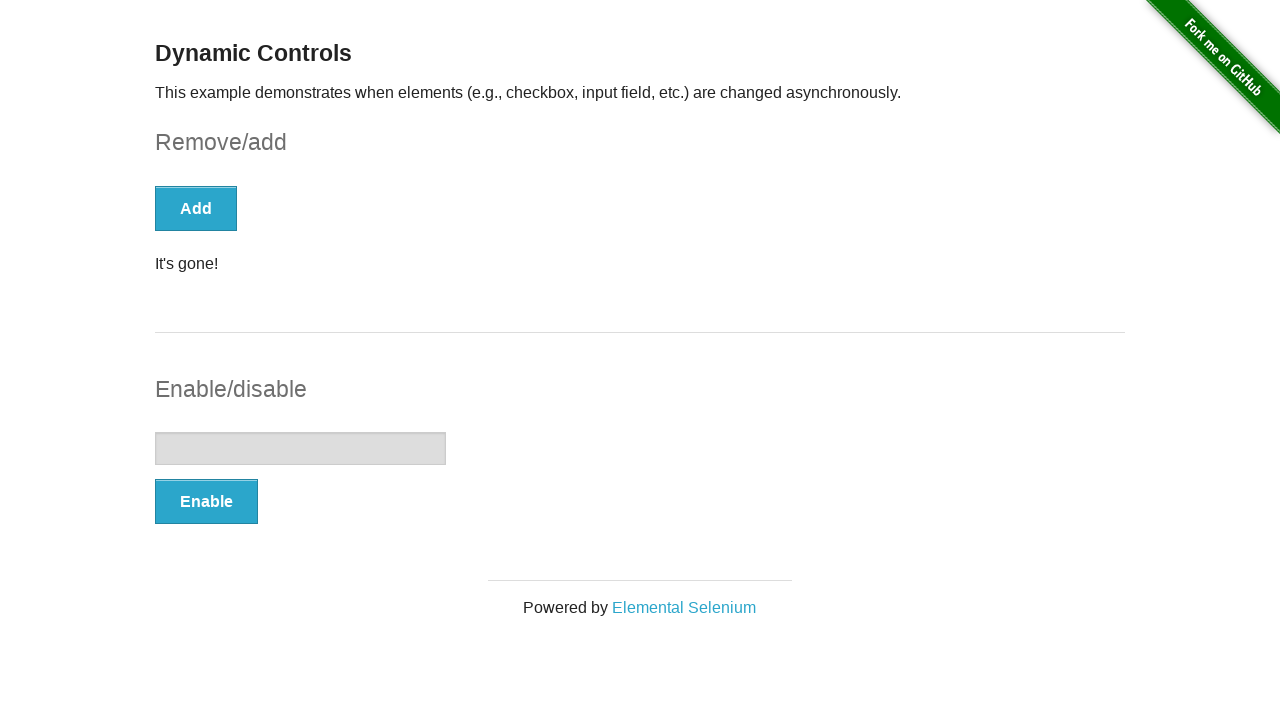